Tests opening multiple footer links in new tabs by using keyboard shortcuts (Ctrl+Enter) to open links from the first column of the footer, then switches through all opened tabs to verify they loaded successfully.

Starting URL: http://qaclickacademy.com/practice.php

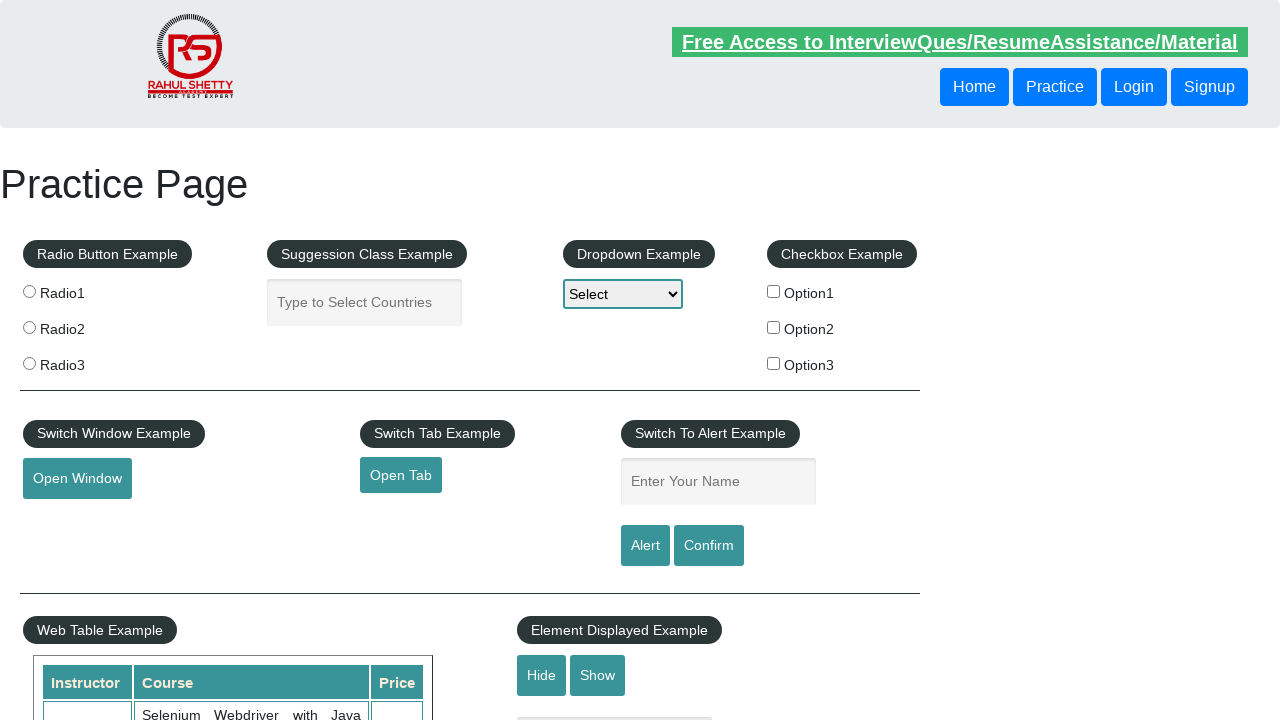

Waited for footer section (#gf-BIG) to load
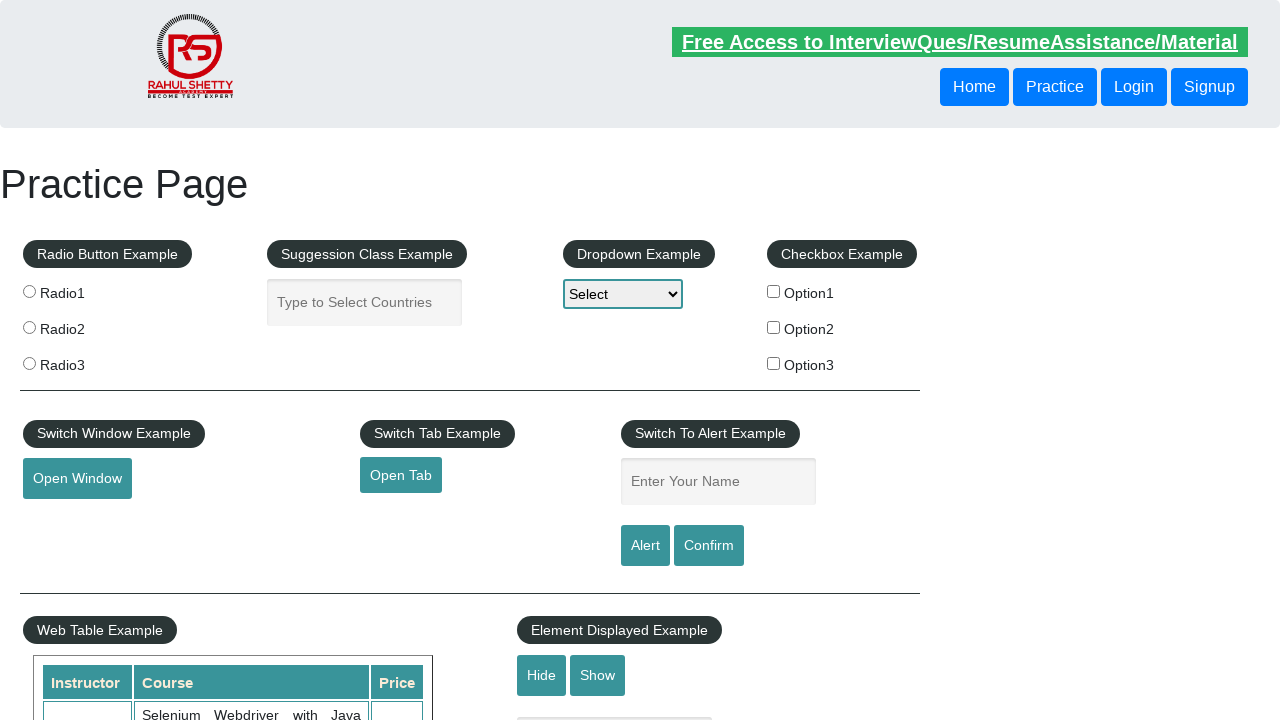

Located 5 footer links in first column
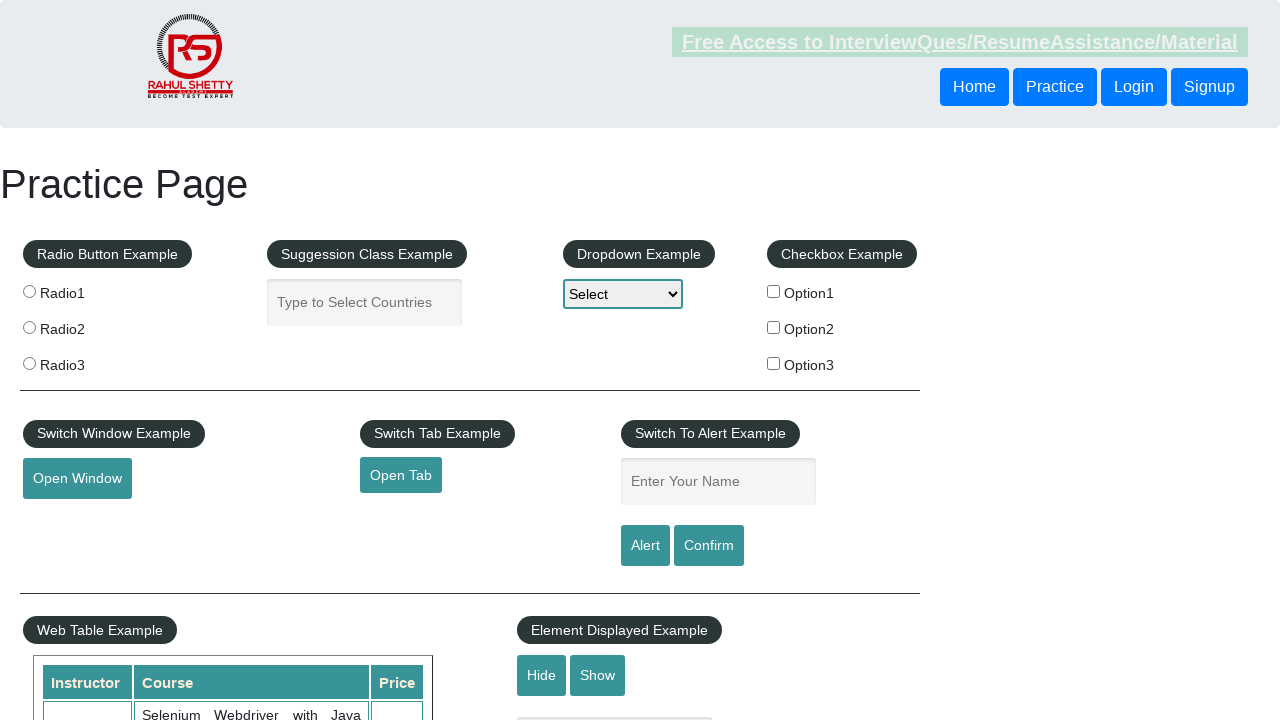

Opened footer link 1 in new tab using Ctrl+Click at (68, 520) on #gf-BIG table tbody tr td:first-child ul a >> nth=1
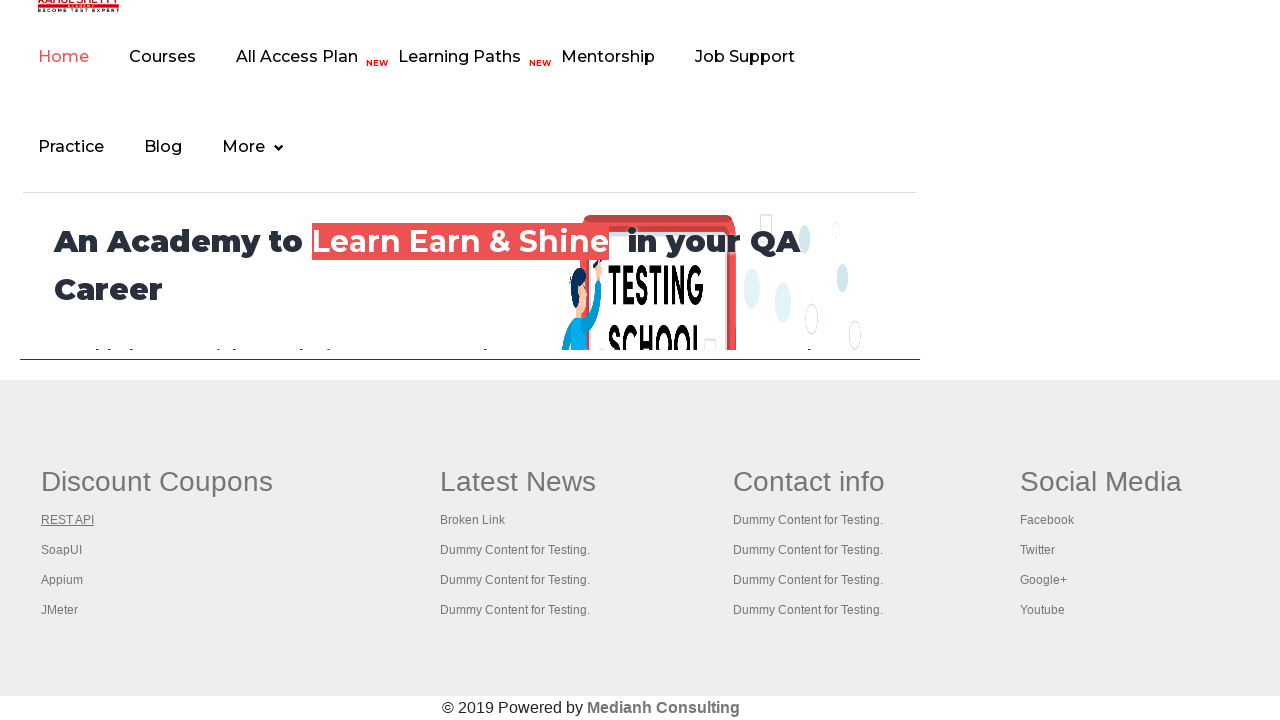

Waited 2 seconds between opening tabs
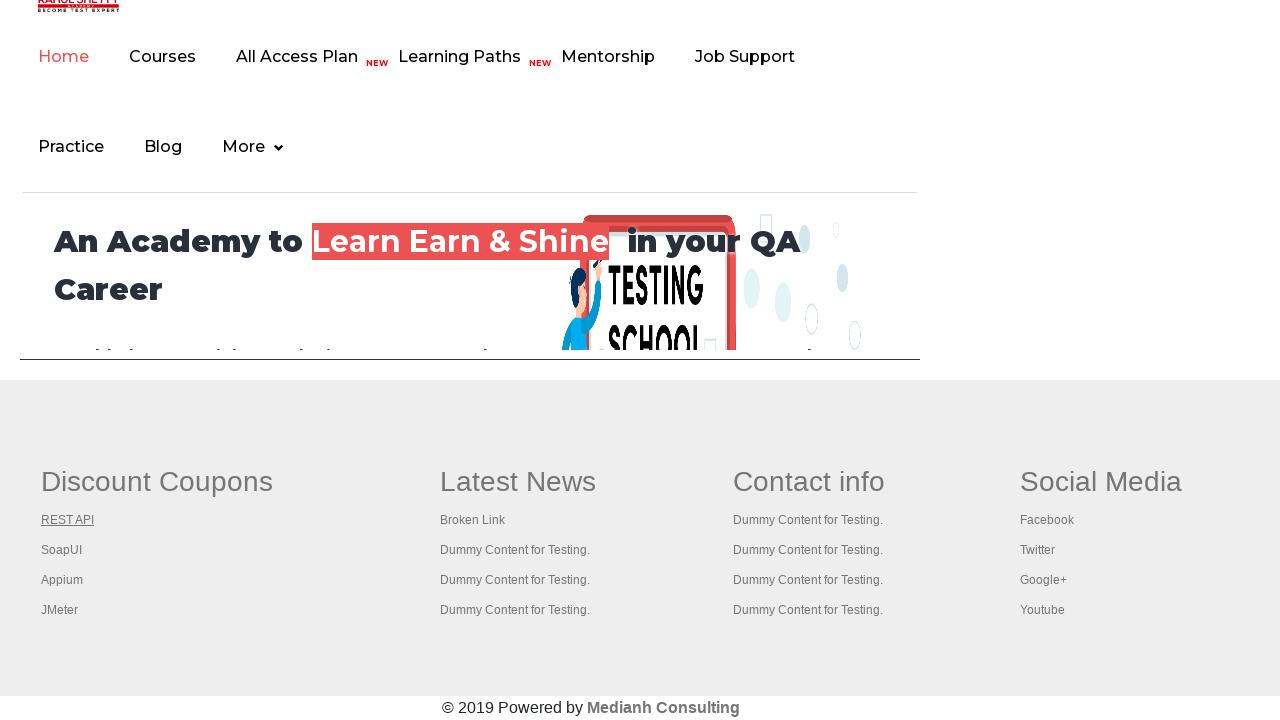

Opened footer link 2 in new tab using Ctrl+Click at (62, 550) on #gf-BIG table tbody tr td:first-child ul a >> nth=2
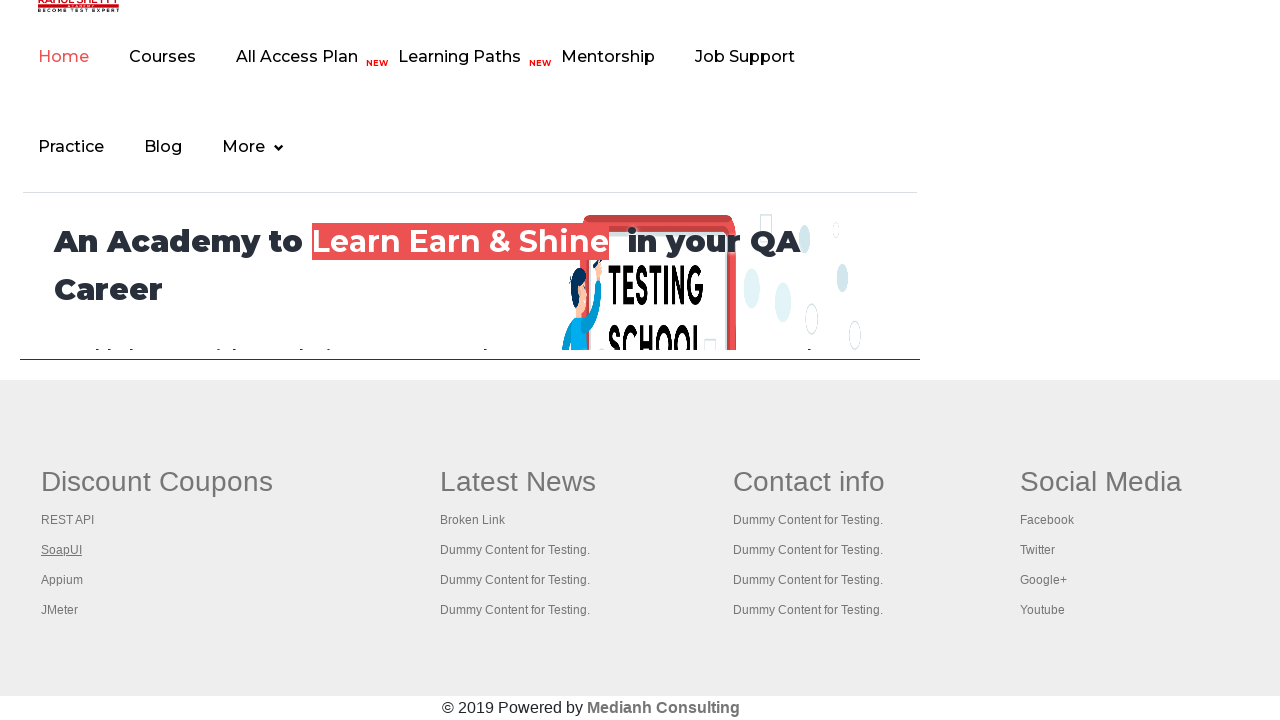

Waited 2 seconds between opening tabs
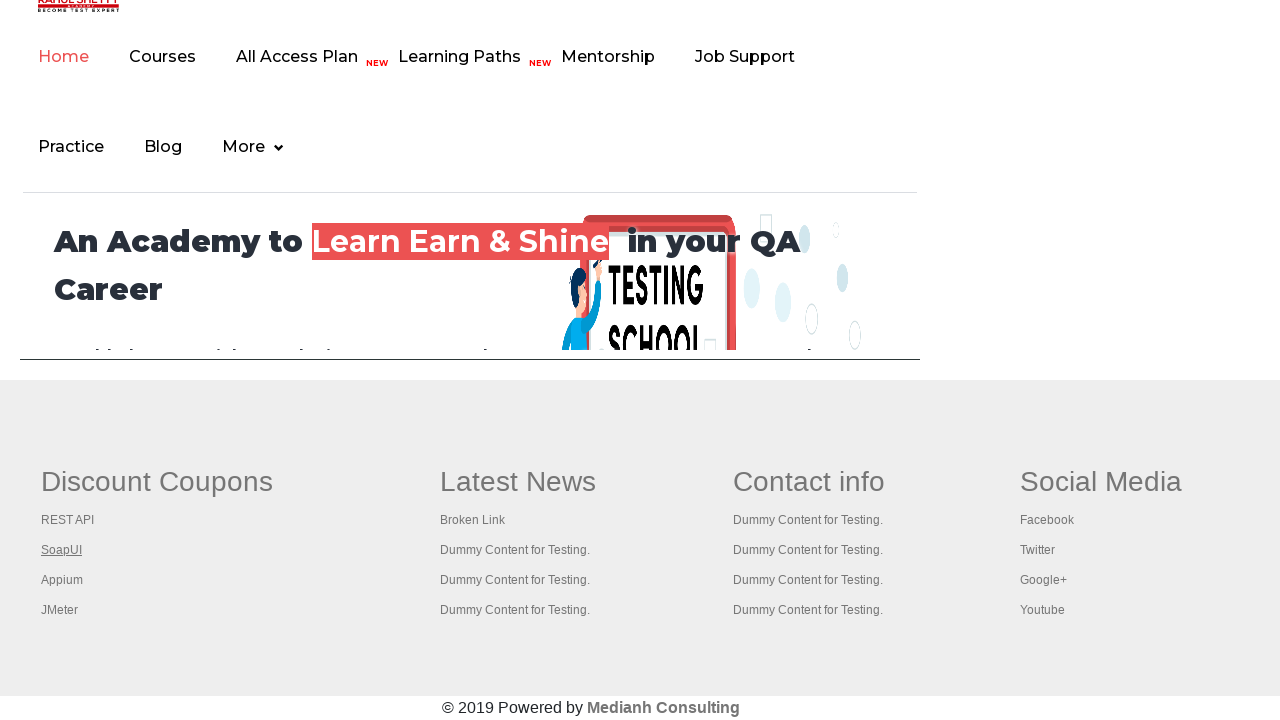

Opened footer link 3 in new tab using Ctrl+Click at (62, 580) on #gf-BIG table tbody tr td:first-child ul a >> nth=3
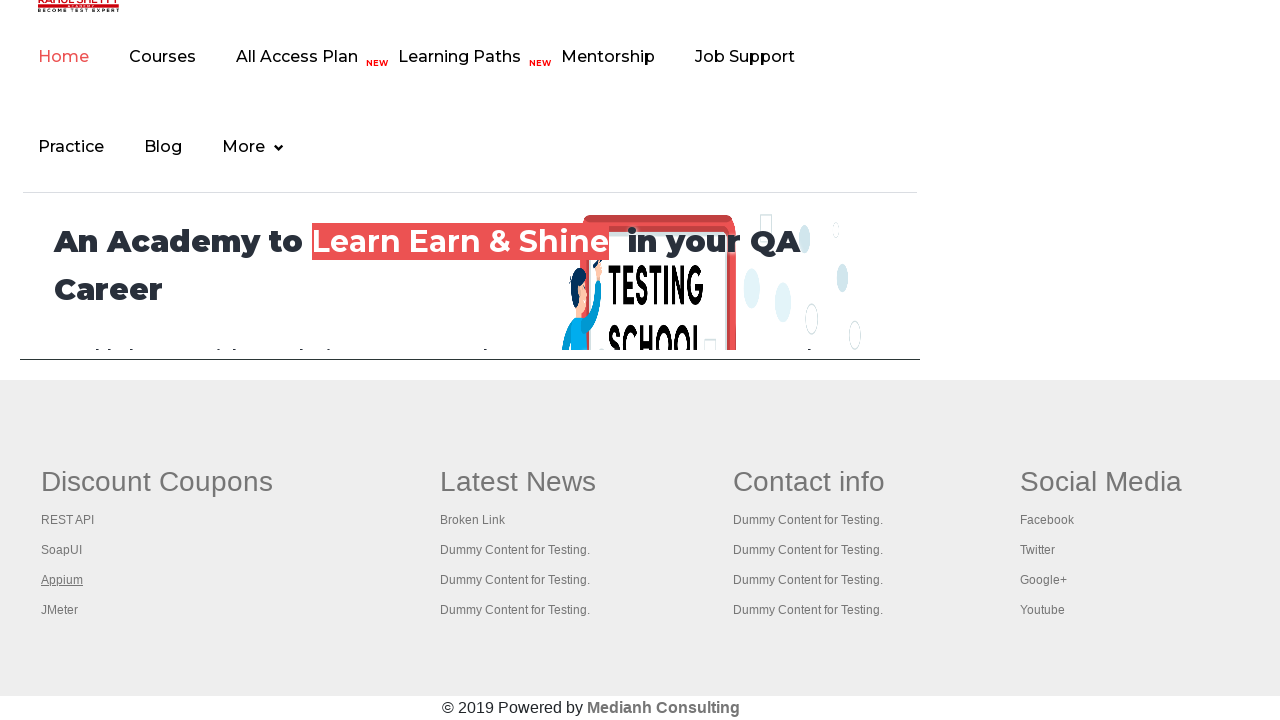

Waited 2 seconds between opening tabs
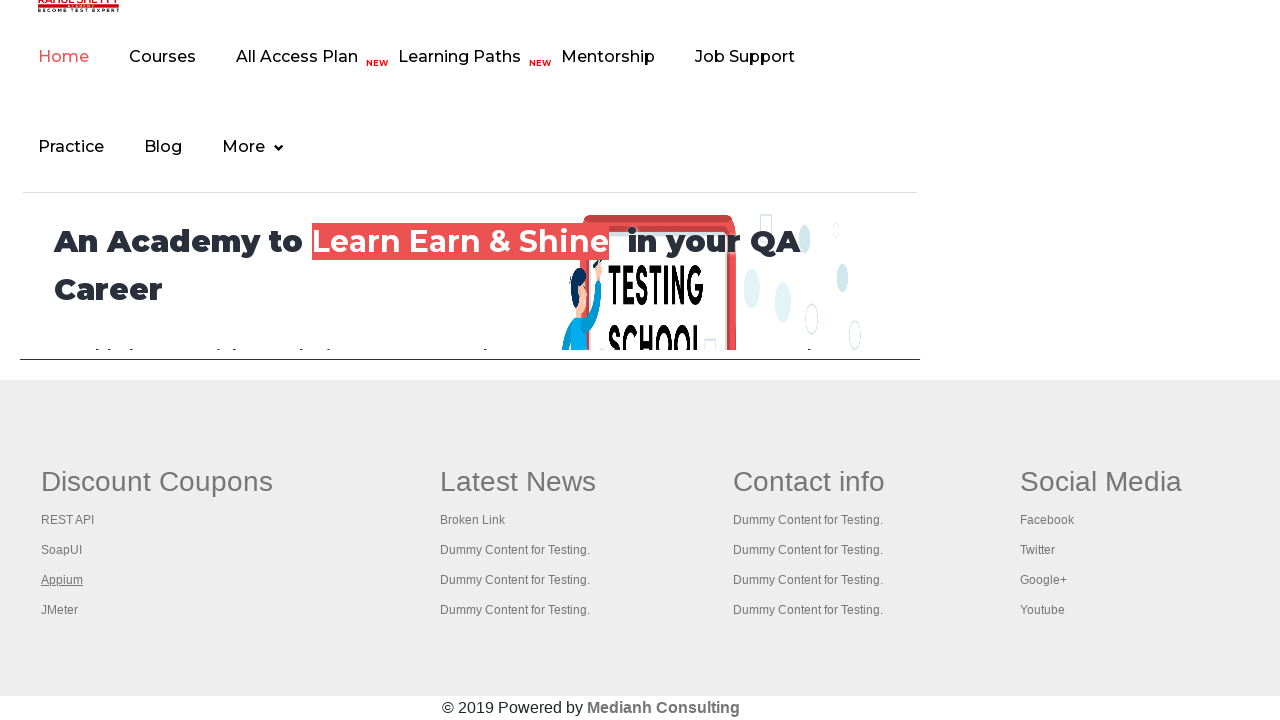

Opened footer link 4 in new tab using Ctrl+Click at (60, 610) on #gf-BIG table tbody tr td:first-child ul a >> nth=4
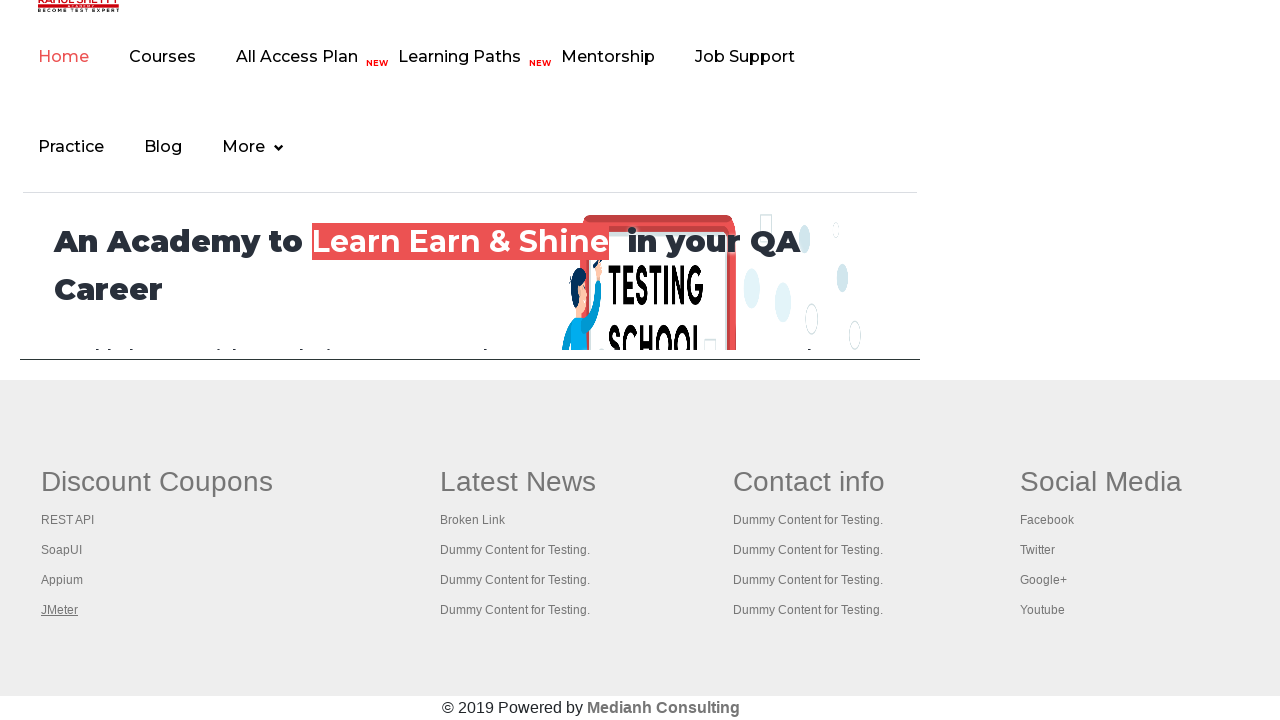

Waited 2 seconds between opening tabs
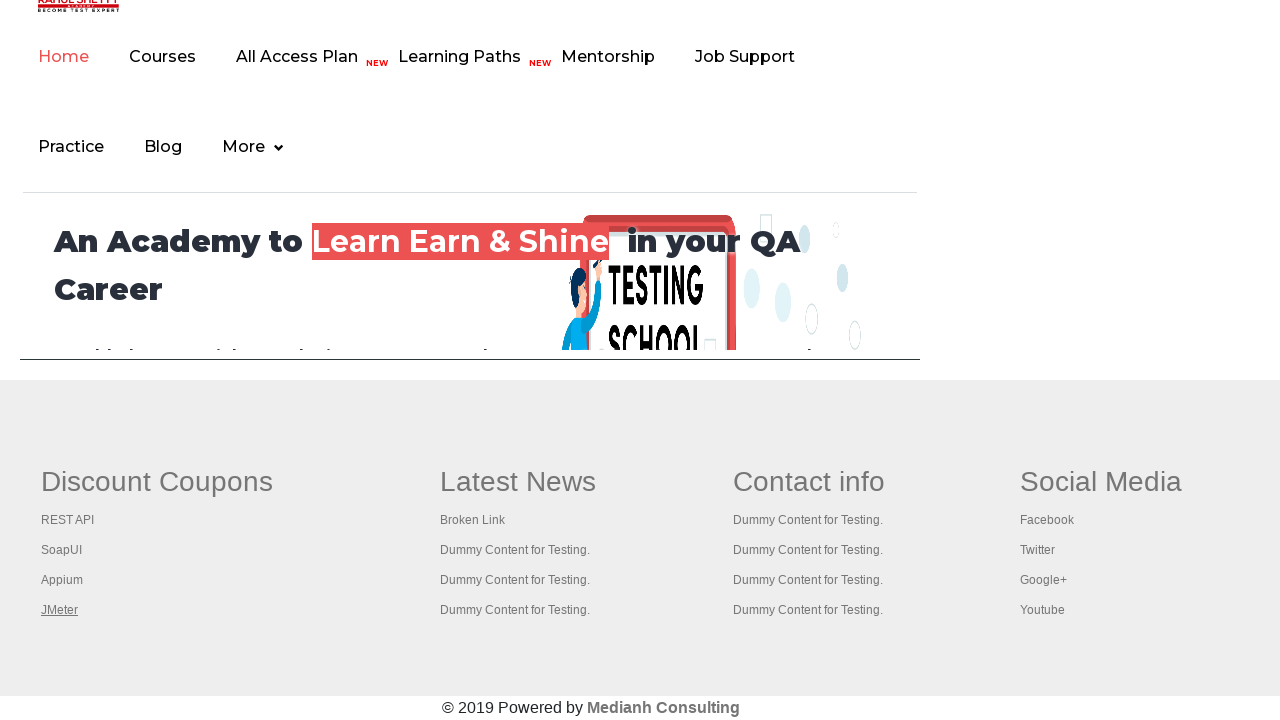

Retrieved all 5 open tabs/pages
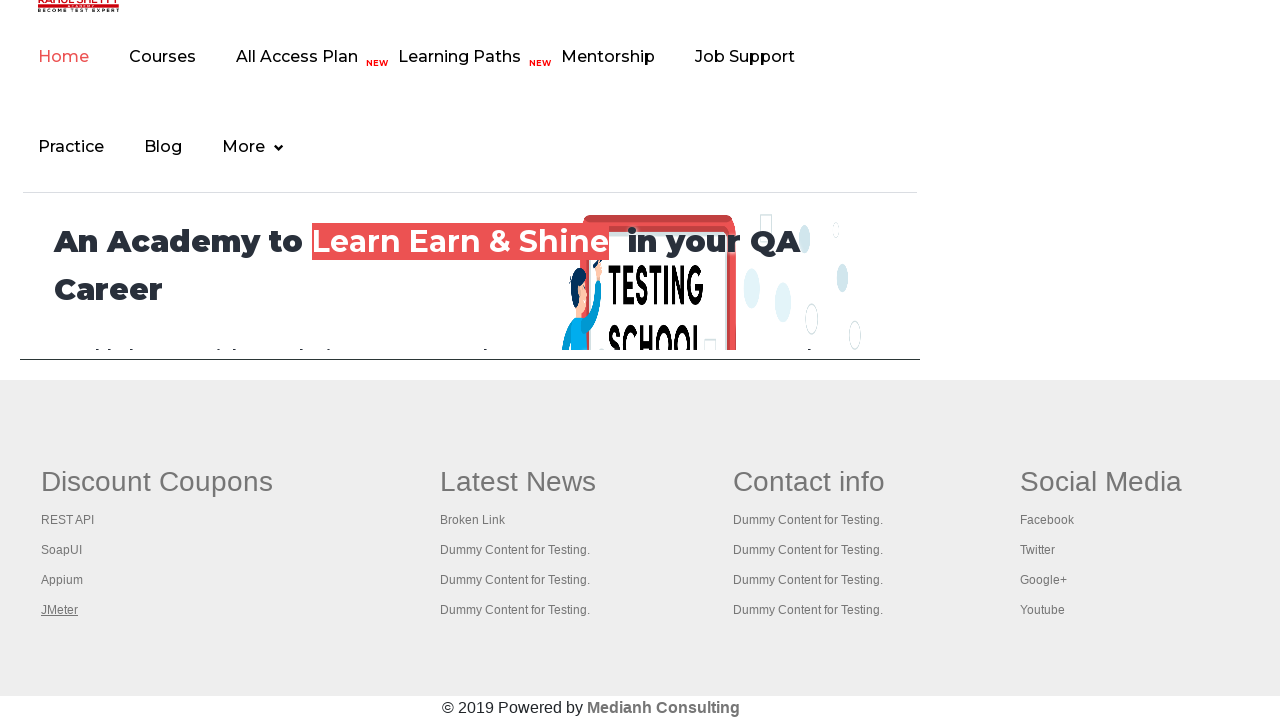

Brought tab to front
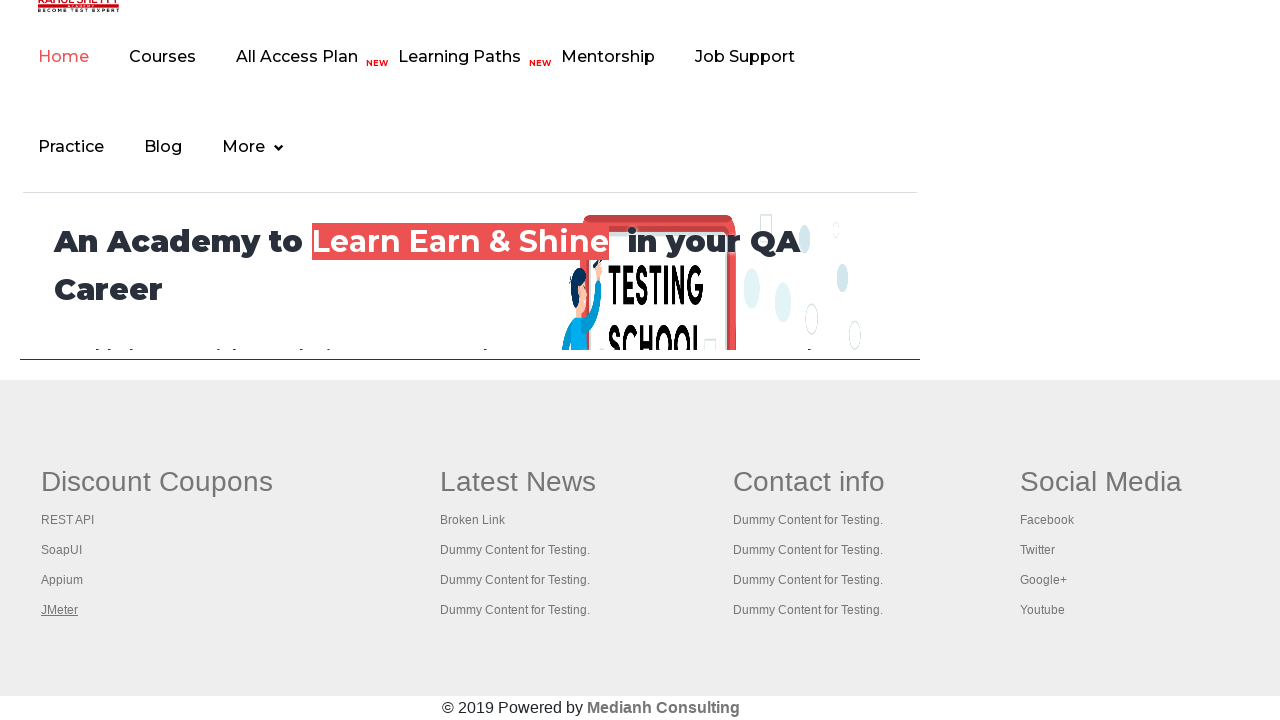

Tab loaded successfully (domcontentloaded state reached)
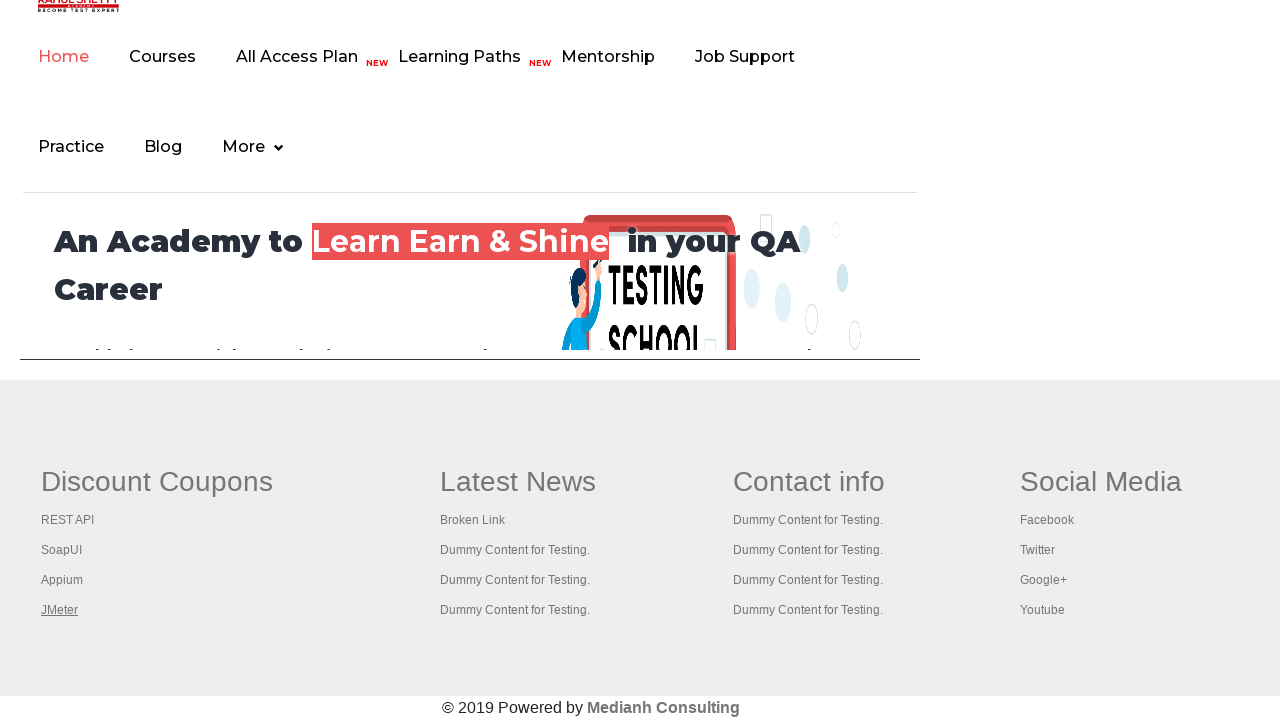

Brought tab to front
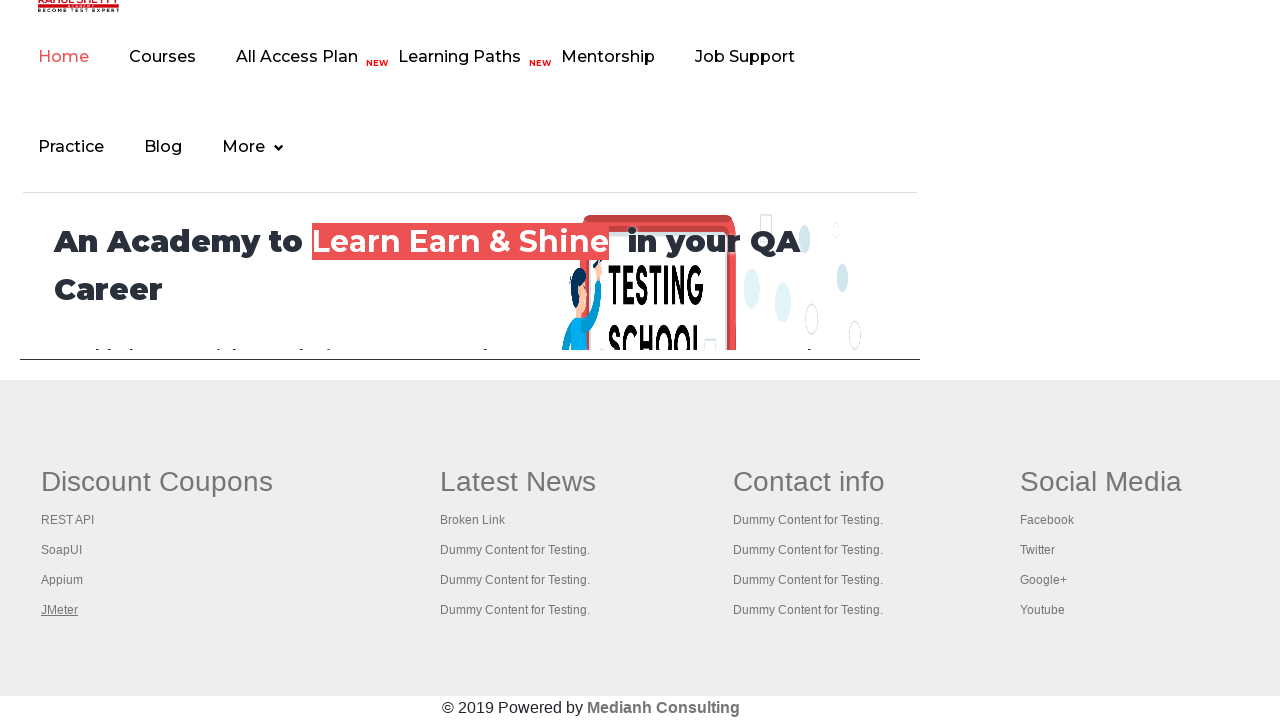

Tab loaded successfully (domcontentloaded state reached)
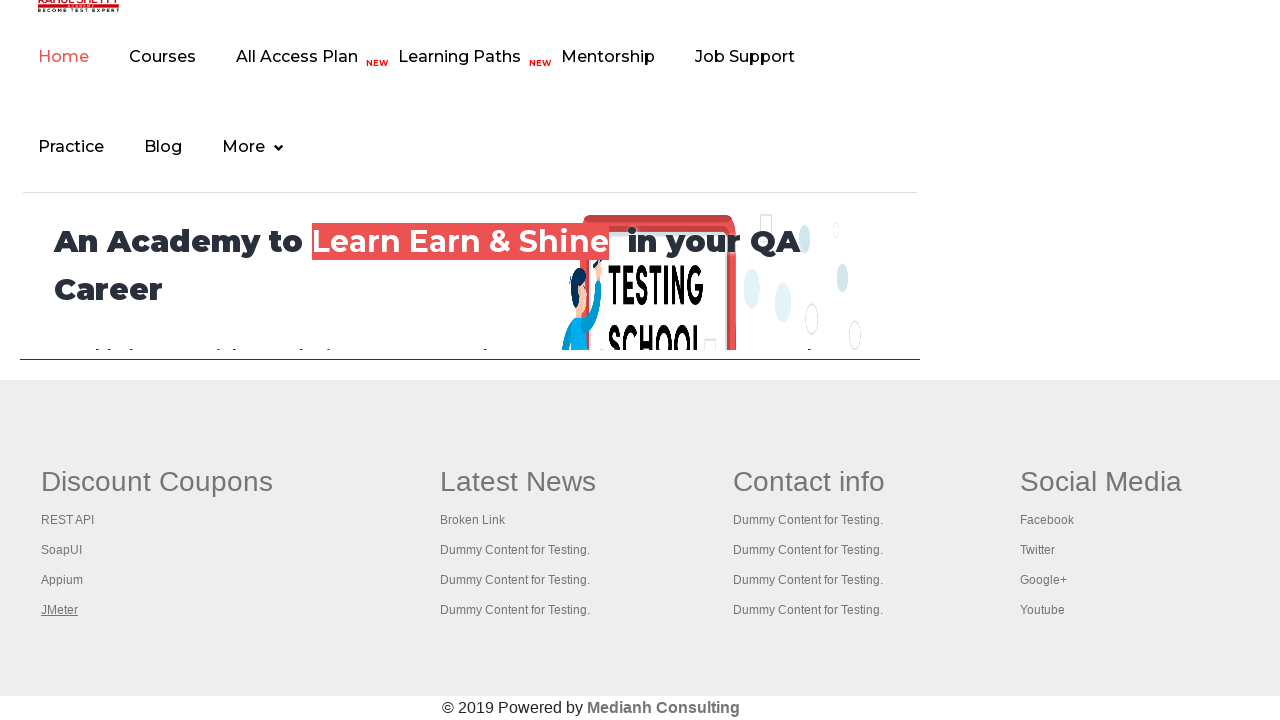

Brought tab to front
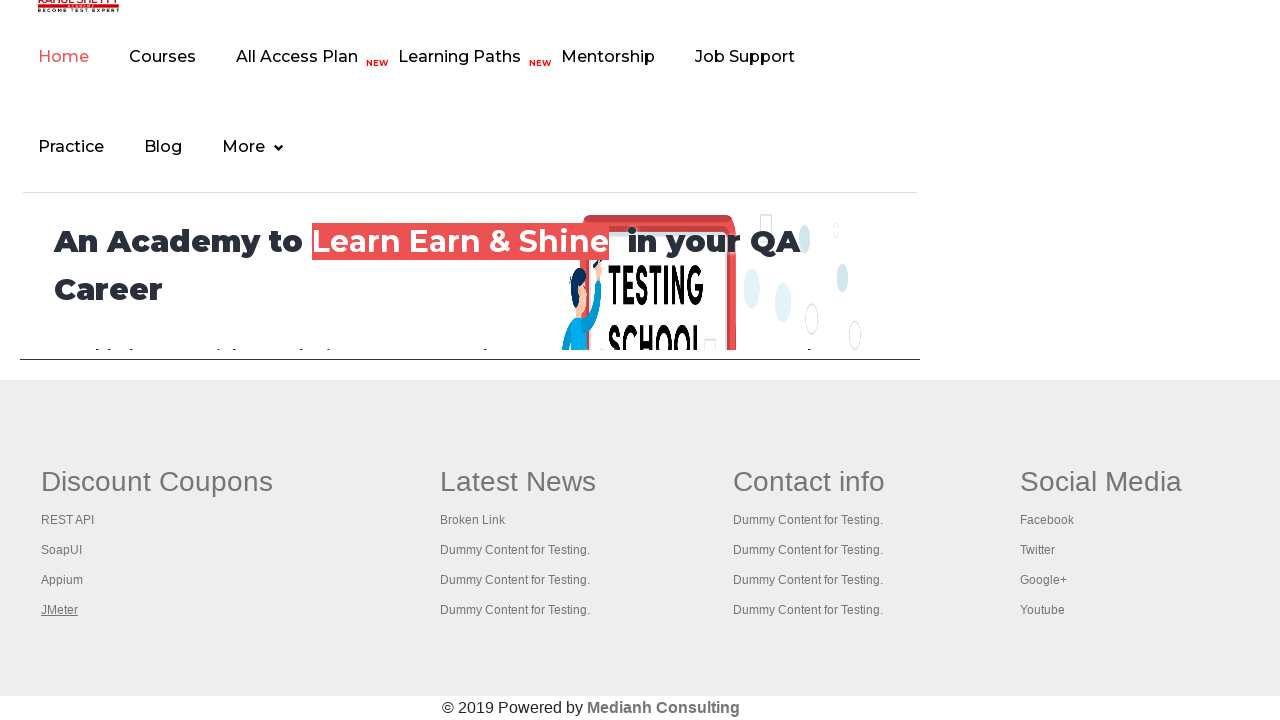

Tab loaded successfully (domcontentloaded state reached)
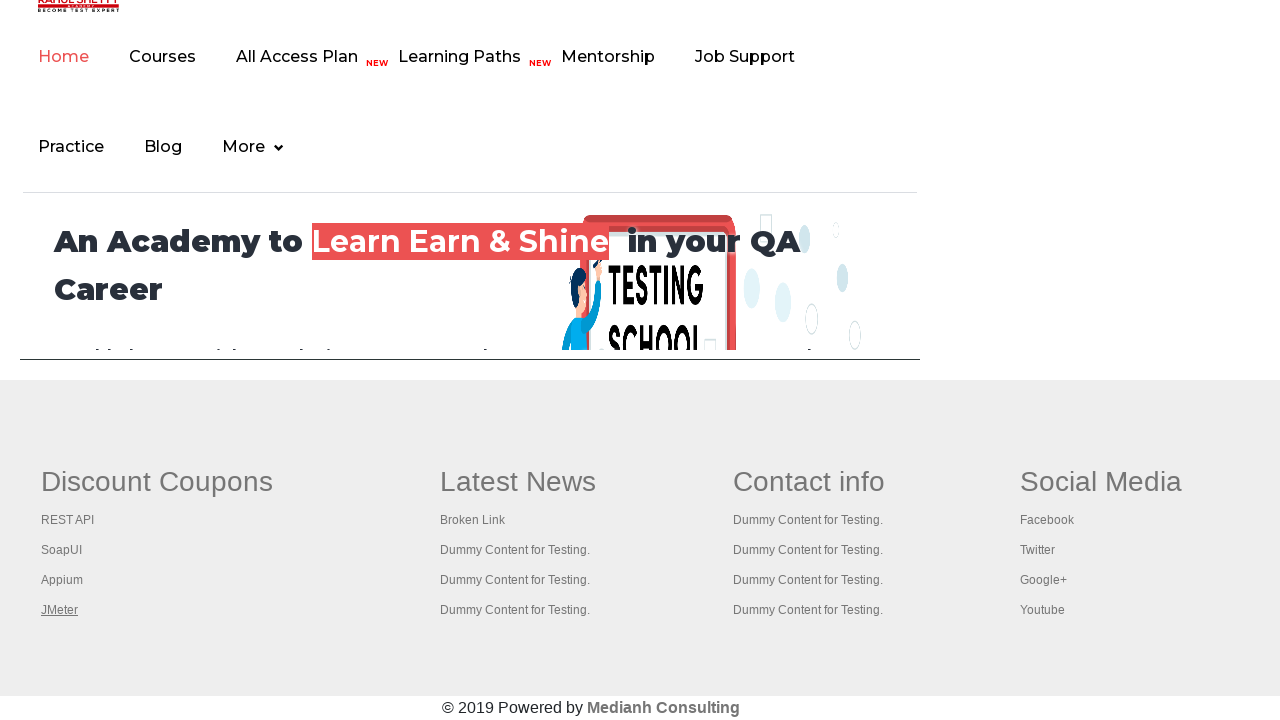

Brought tab to front
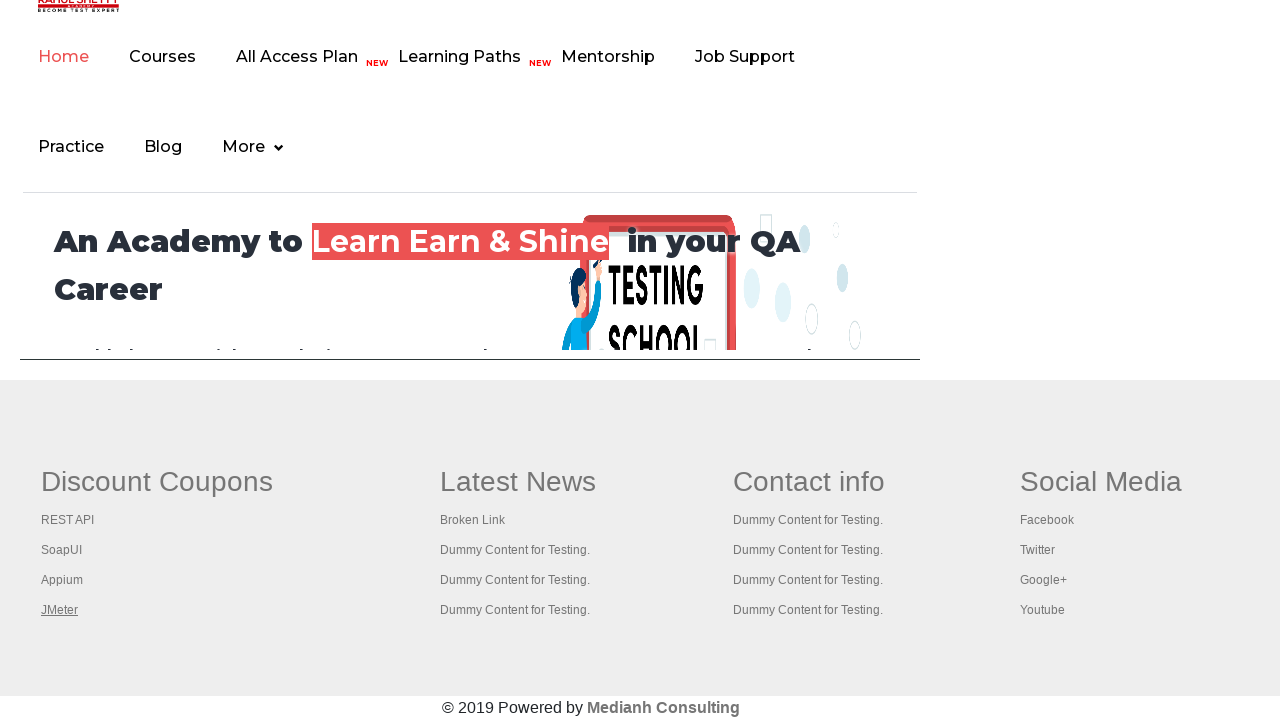

Tab loaded successfully (domcontentloaded state reached)
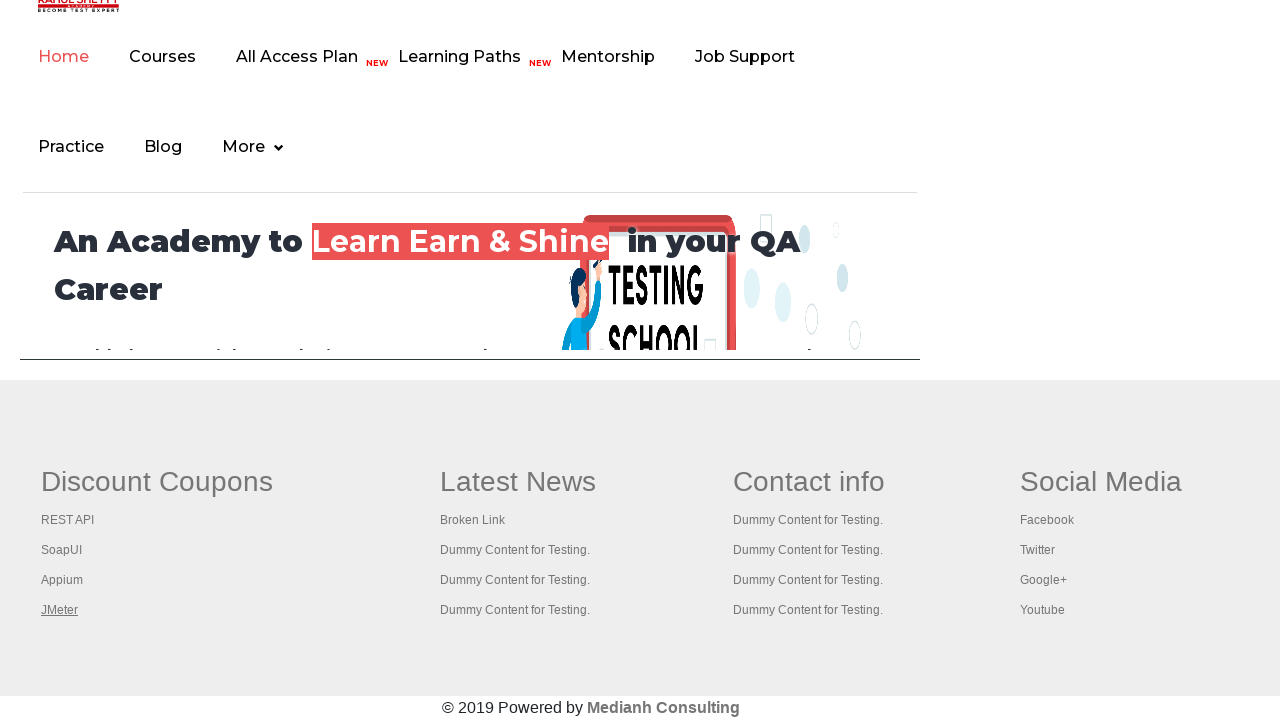

Brought tab to front
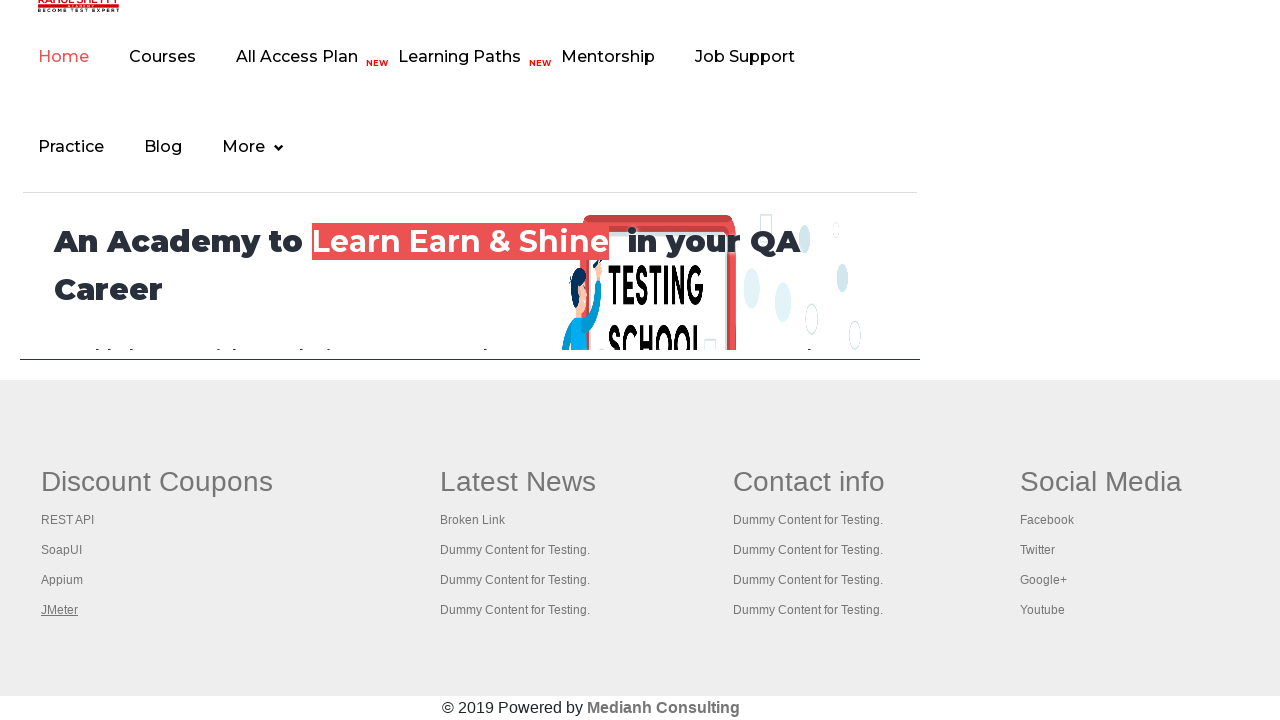

Tab loaded successfully (domcontentloaded state reached)
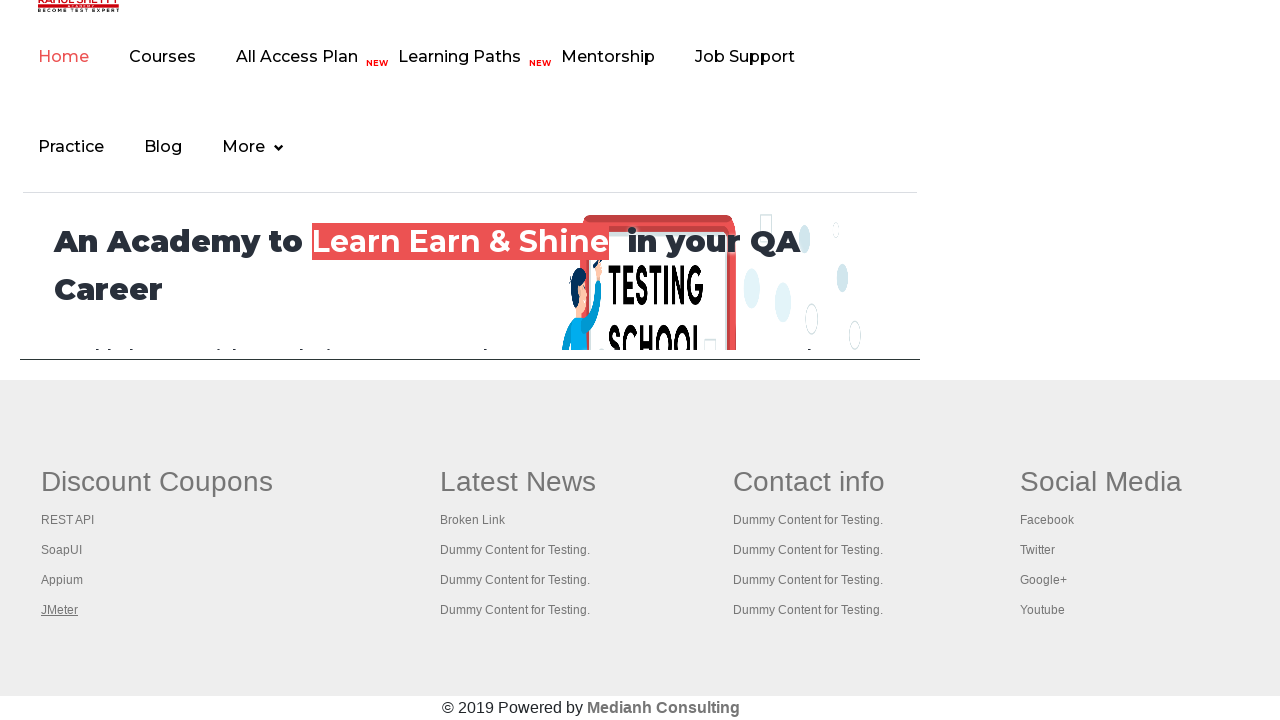

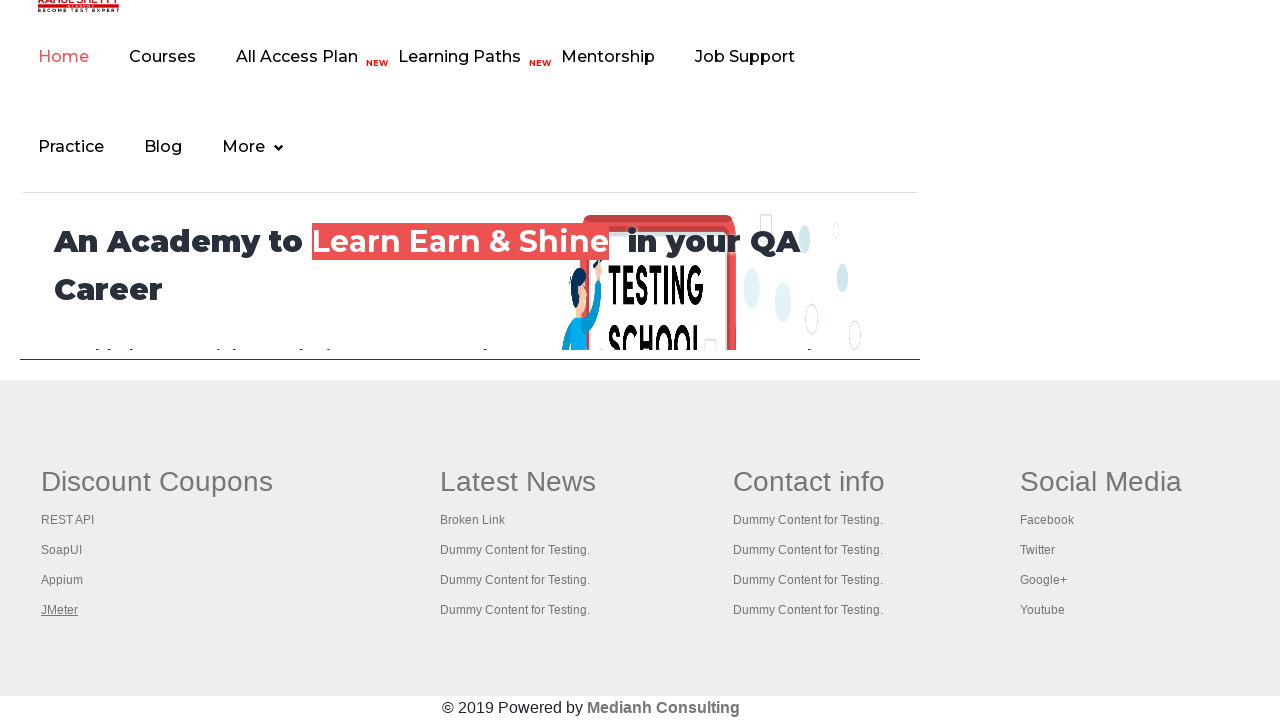